Navigates to W3Schools Try Editor, switches to an iframe, and clicks a button to display date and time

Starting URL: https://www.w3schools.com/js/tryit.asp?filename=tryjs_myfirst

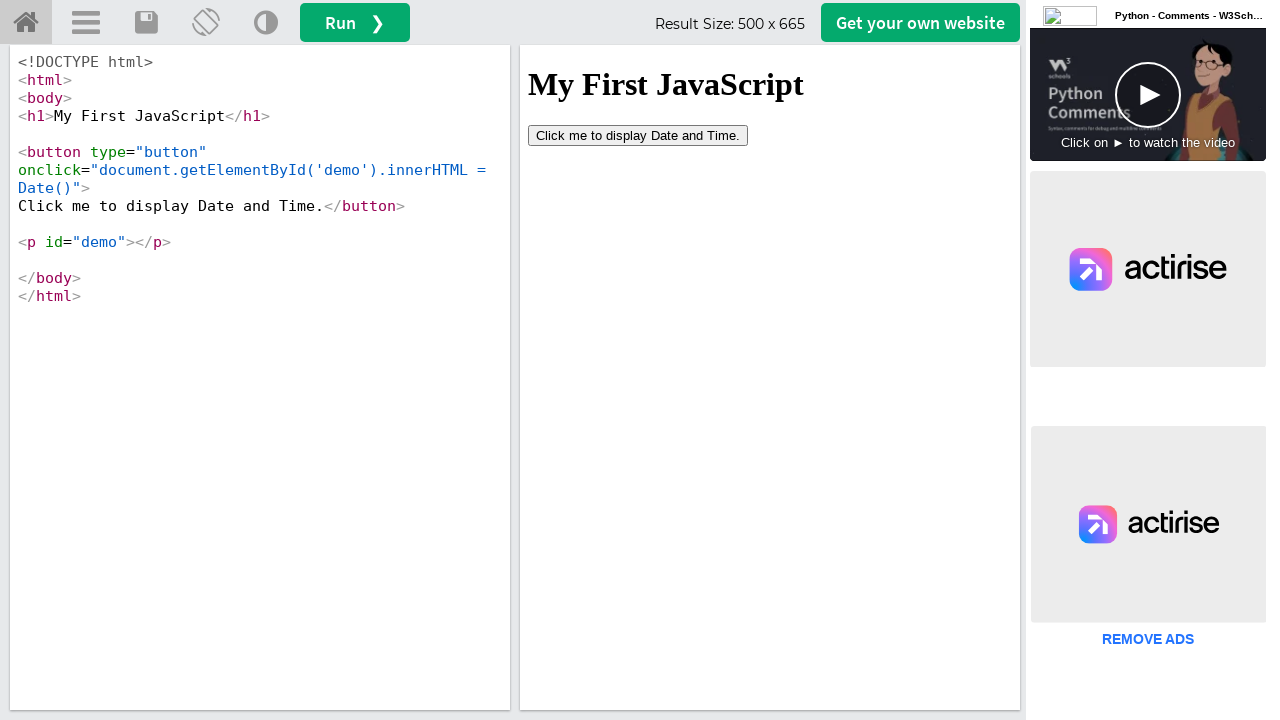

Navigated to W3Schools Try Editor page
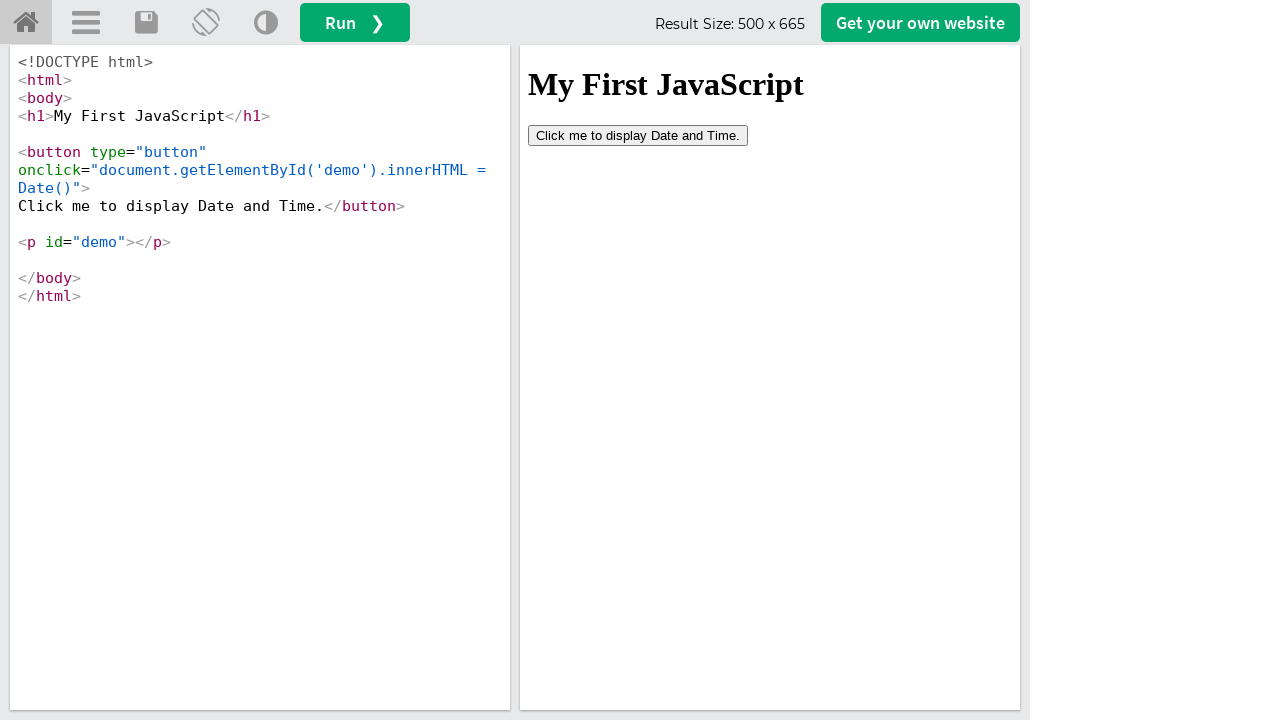

Located the iframe element with ID 'iframeResult'
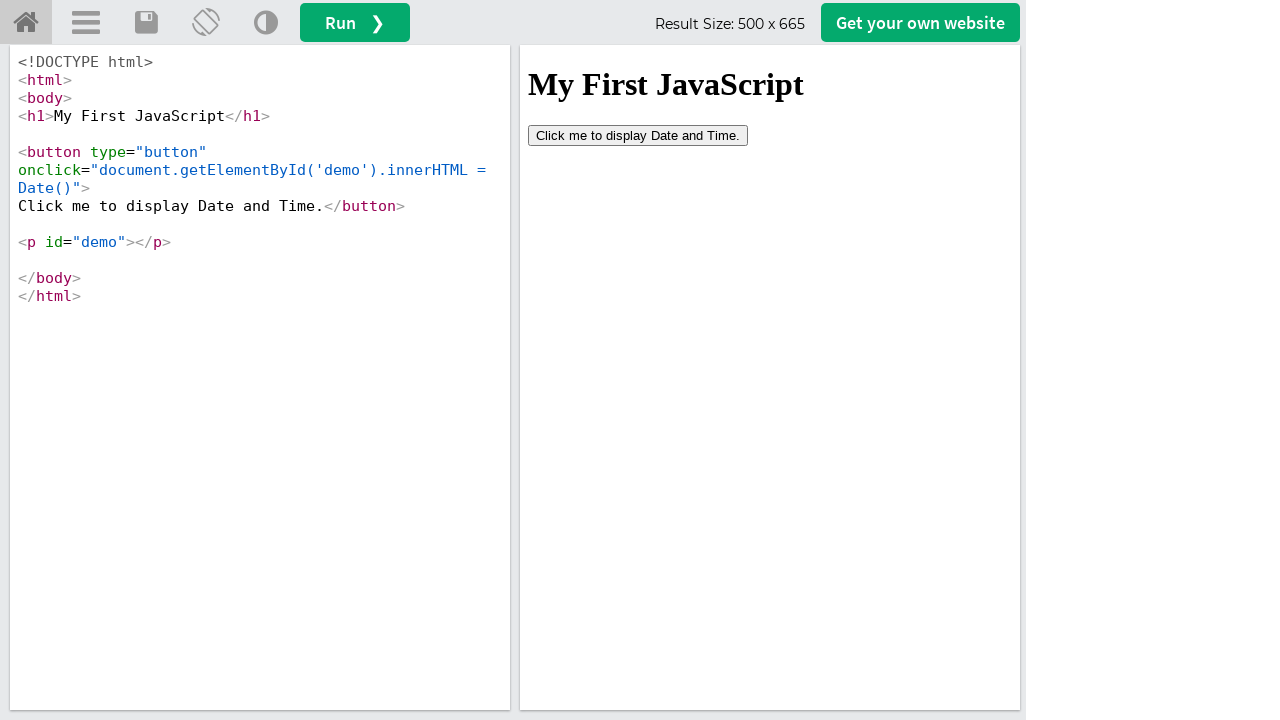

Clicked the 'Click me' button inside the iframe to display date and time at (638, 135) on #iframeResult >> internal:control=enter-frame >> button:has-text('Click me')
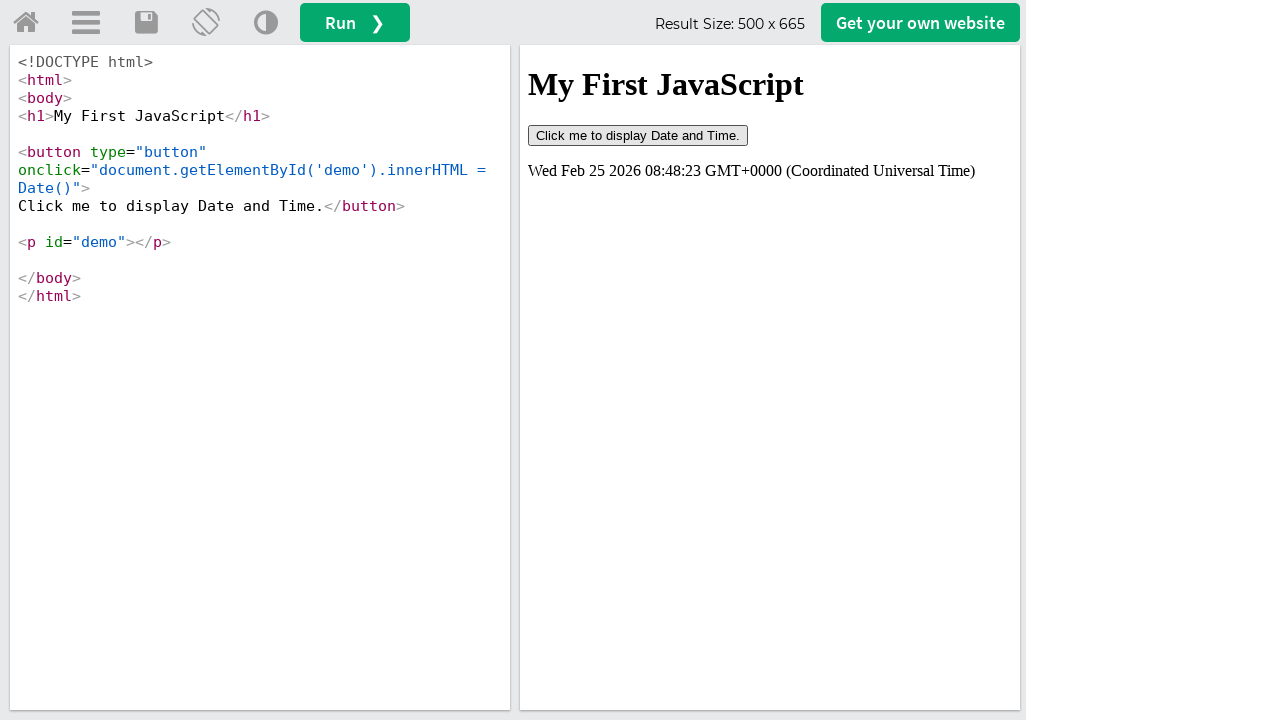

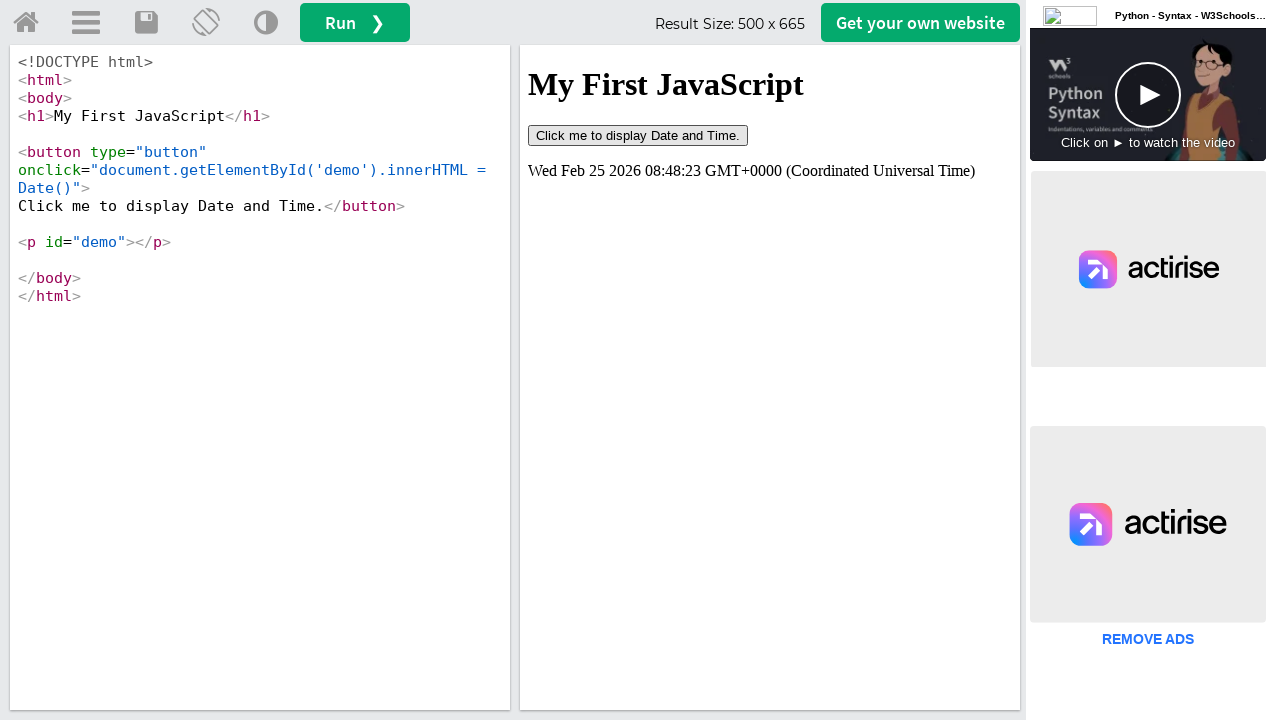